Tests the jQuery UI draggable functionality by switching to an iframe and performing a drag-and-drop action on a draggable element

Starting URL: https://jqueryui.com/draggable/

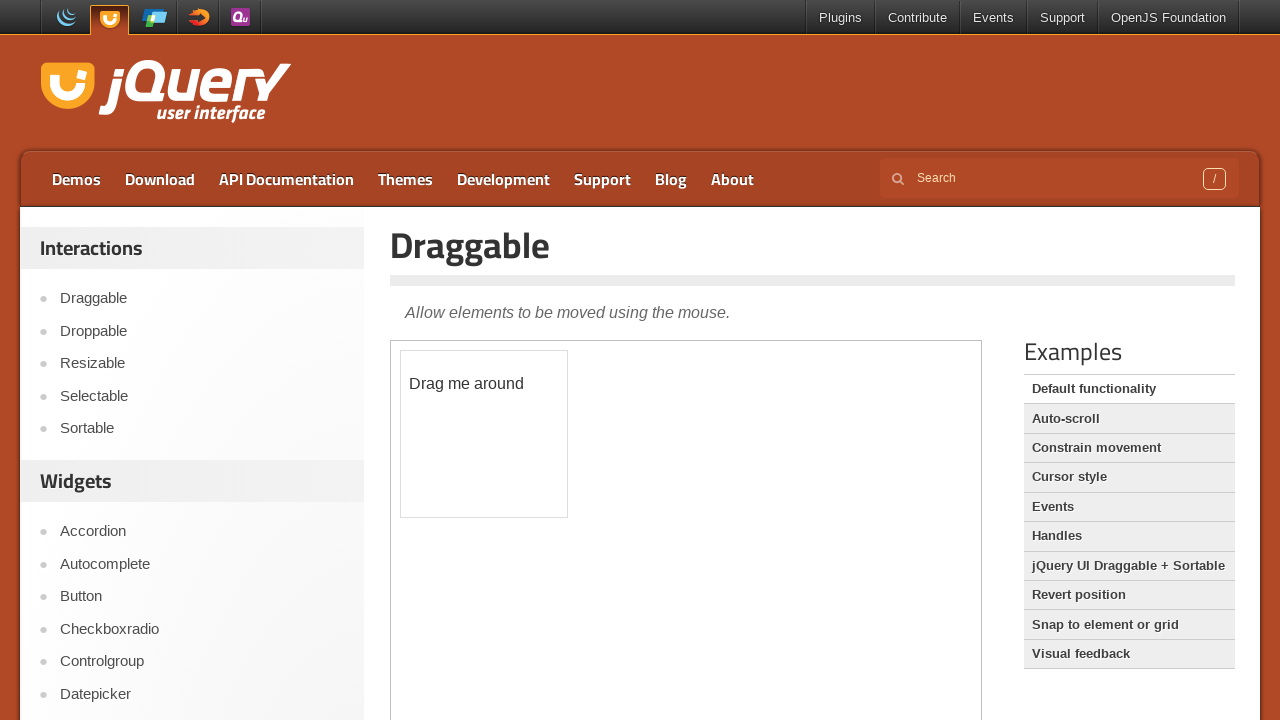

Located the demo iframe containing draggable functionality
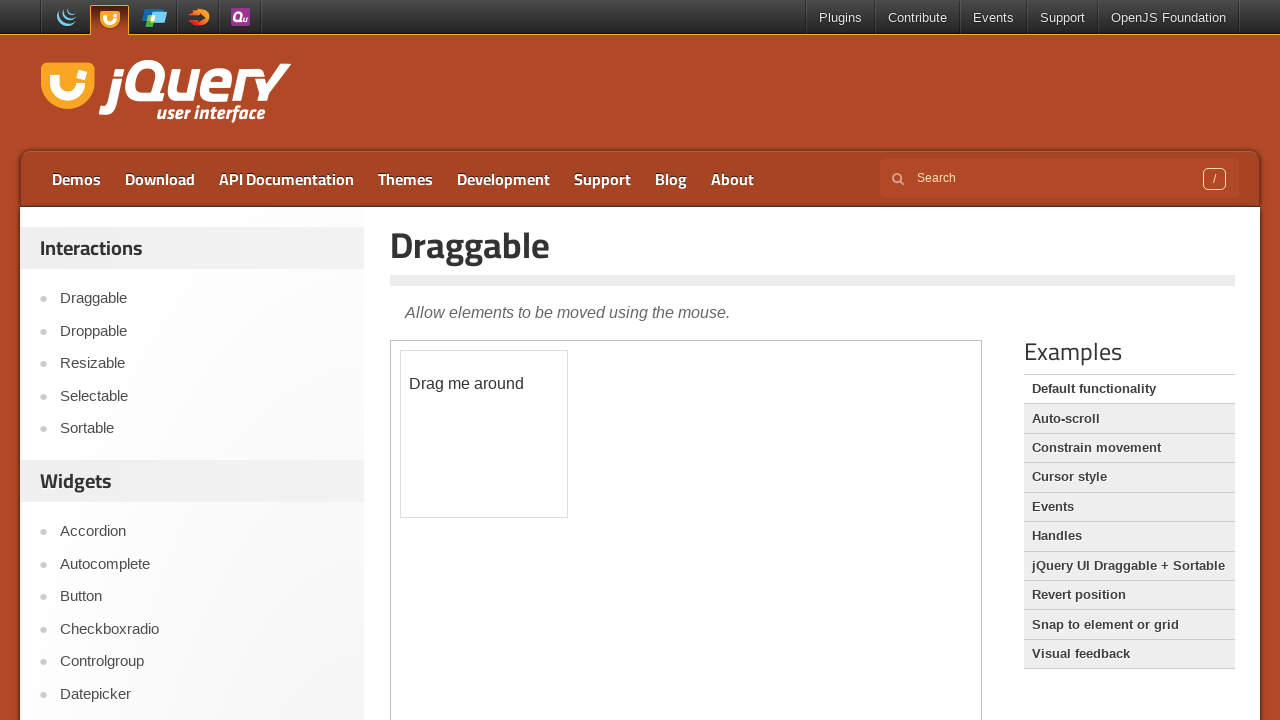

Located the draggable element with id 'draggable'
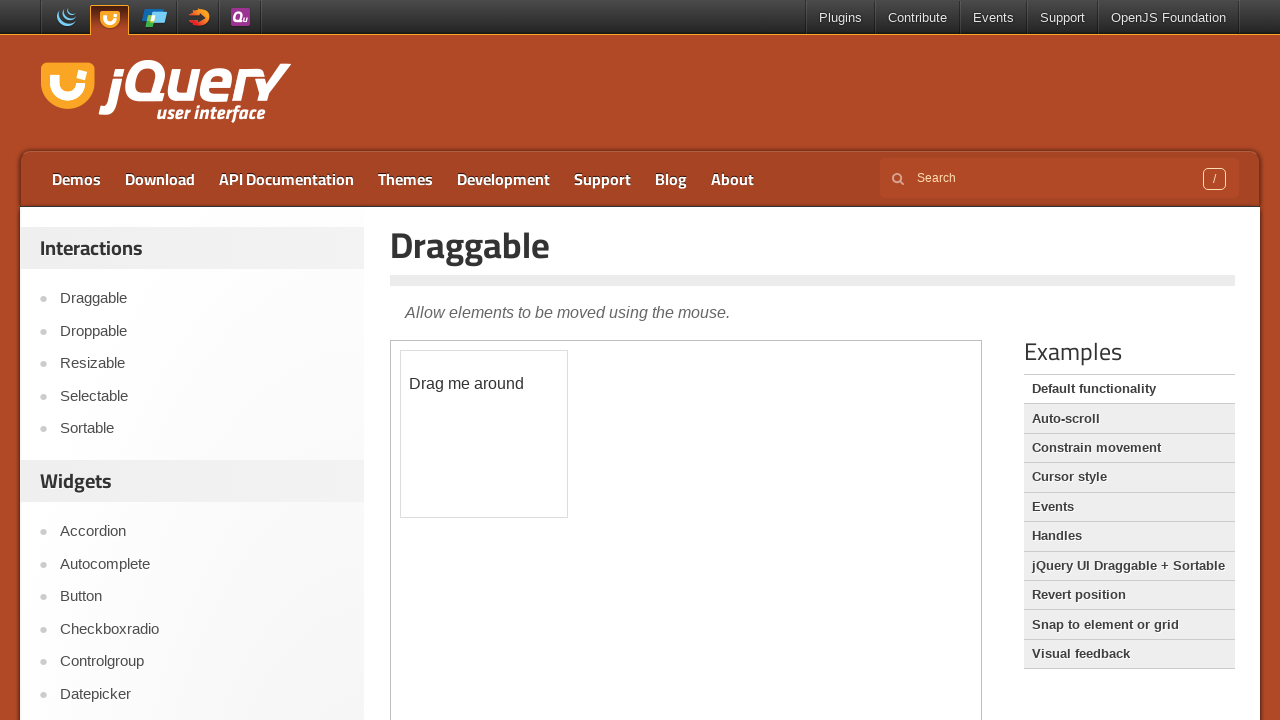

Draggable element became visible
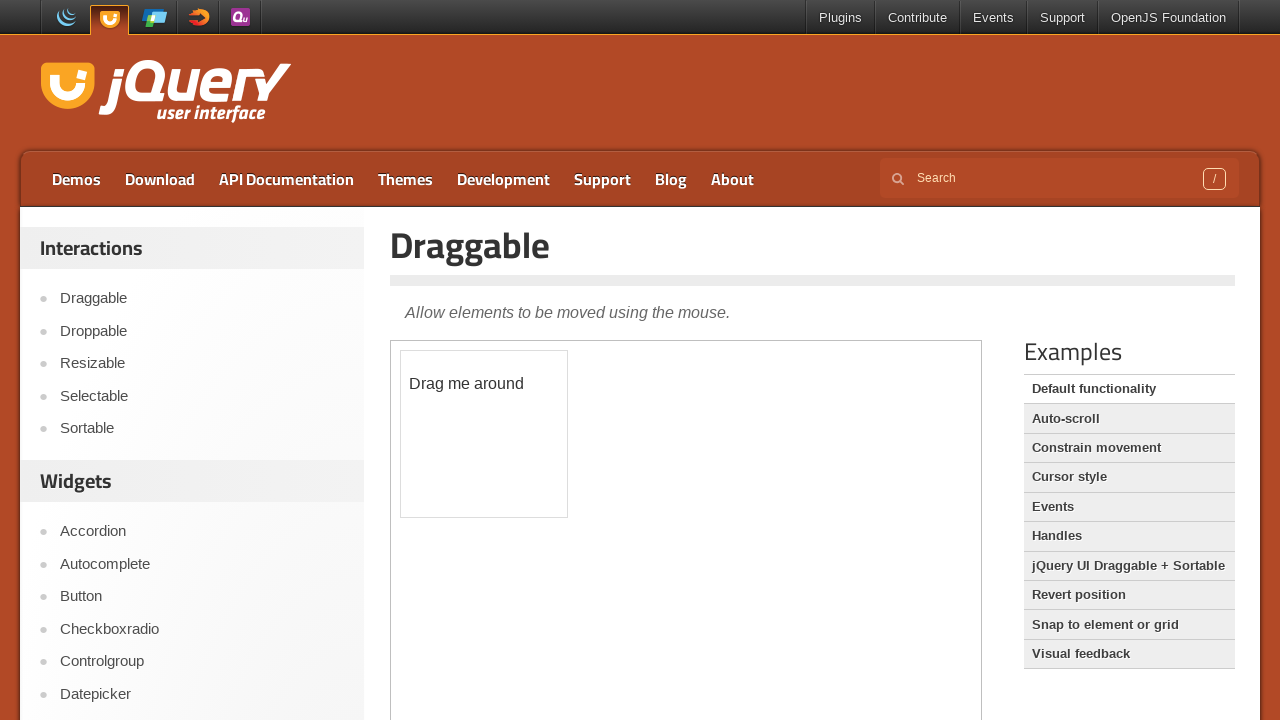

Dragged the element 60 pixels right and 60 pixels down at (461, 411)
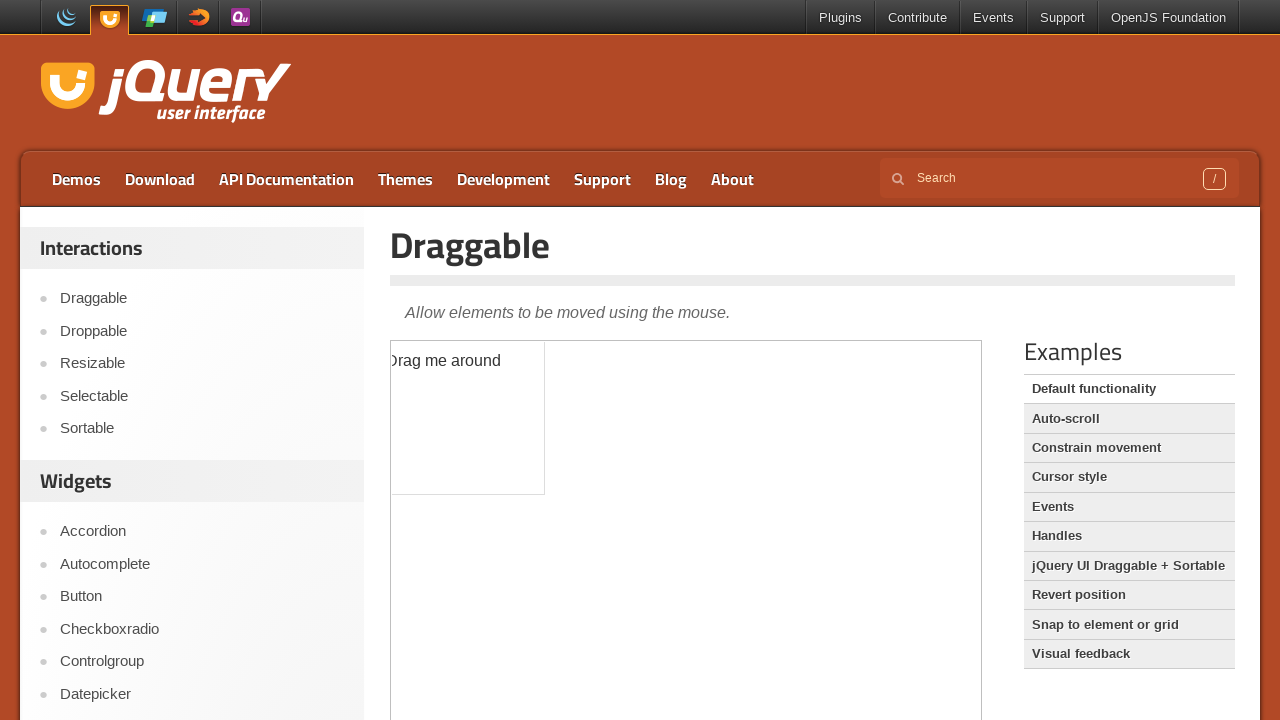

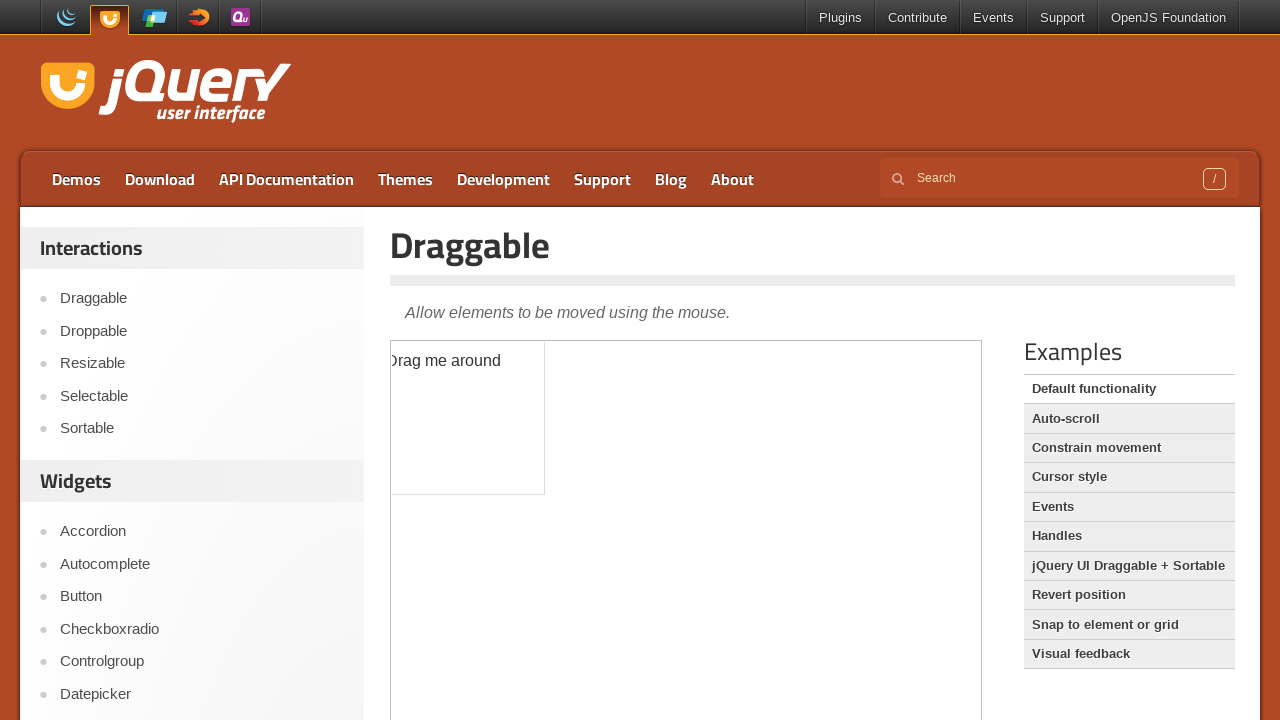